Tests signup form validation with a single character username, expecting a username format error message

Starting URL: https://koshelek.ru/authorization/signup

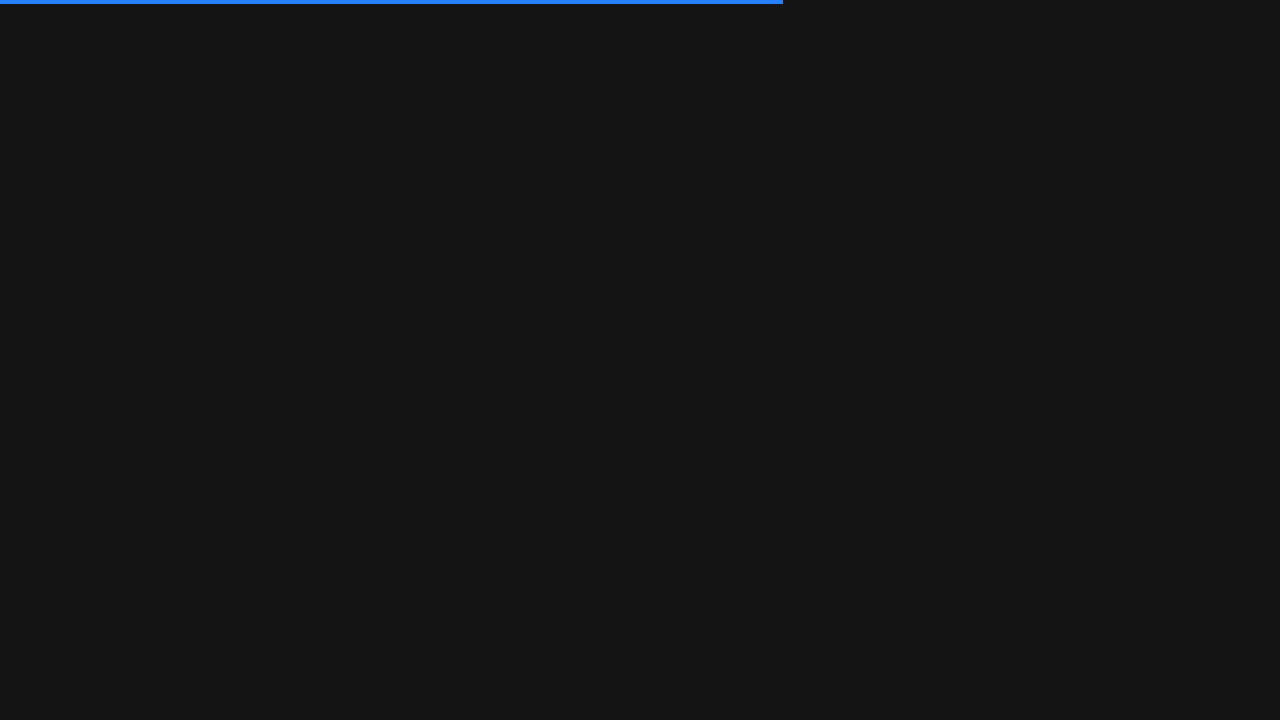

Filled username field with single character 'a' on internal:label="\u0418\u043c\u044f \u043f\u043e\u043b\u044c\u0437\u043e\u0432\u0
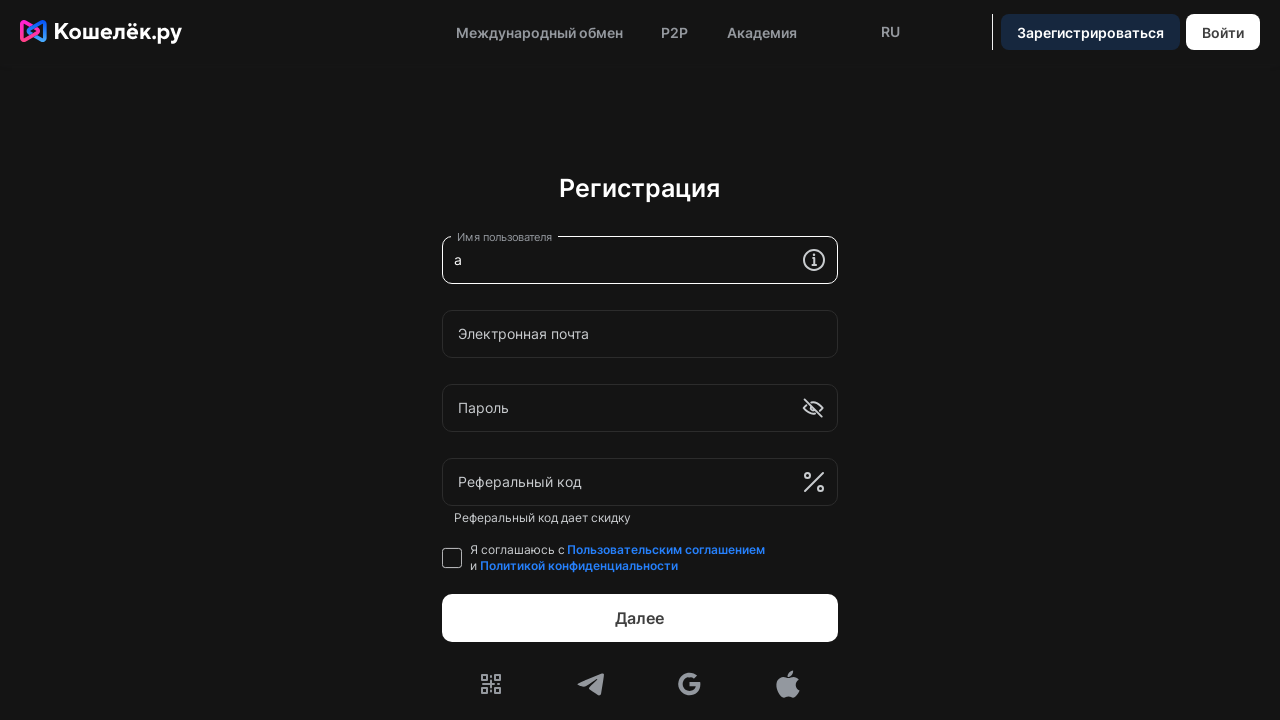

Filled email field with 'test@example.com' on internal:label="\u042d\u043b\u0435\u043a\u0442\u0440\u043e\u043d\u043d\u0430\u04
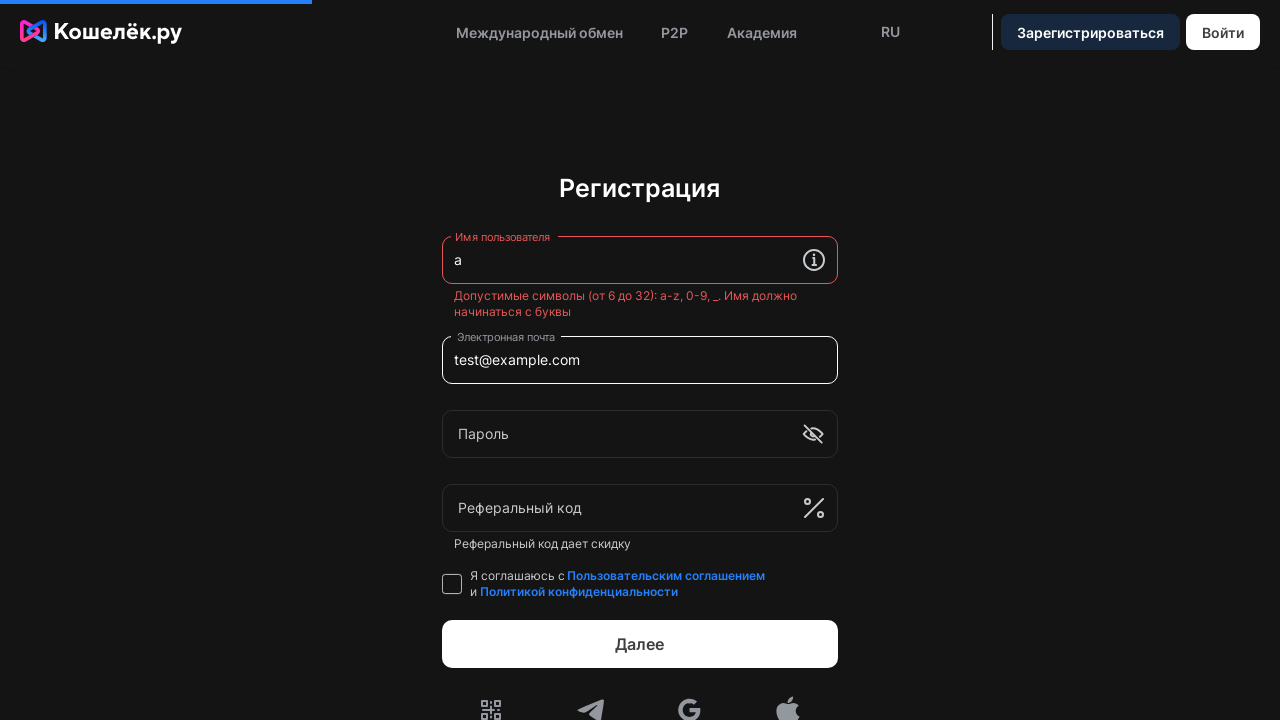

Filled password field with 'ValidPass123' on internal:label="\u041f\u0430\u0440\u043e\u043b\u044c"i
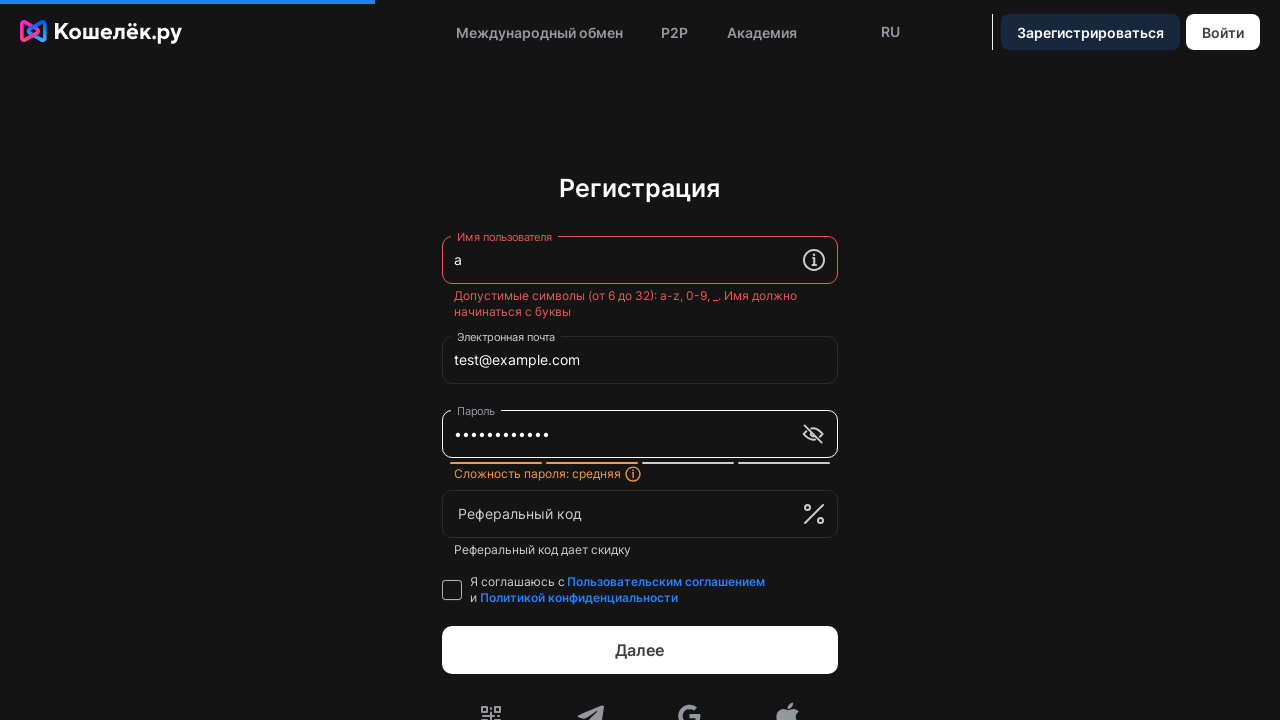

Clicked the agreement checkbox at (452, 590) on internal:role=checkbox
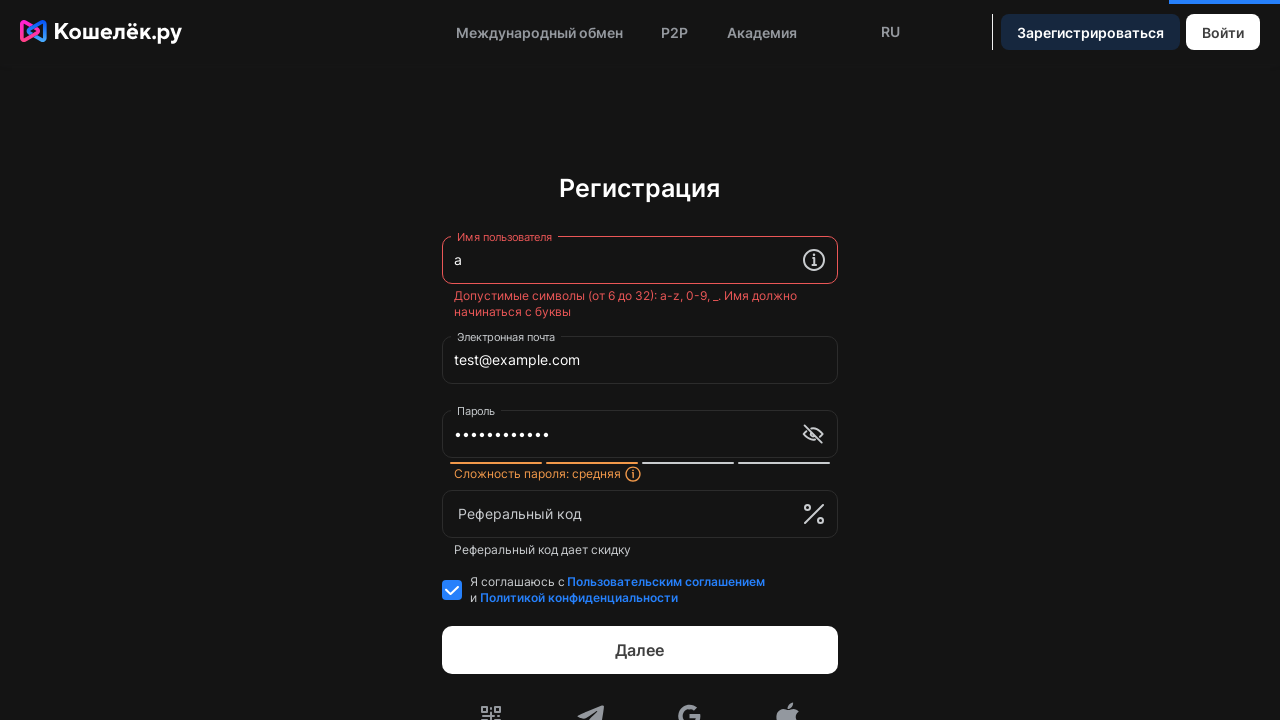

Clicked the 'Далее' (Next) submit button at (640, 650) on internal:role=button[name="Далее"i]
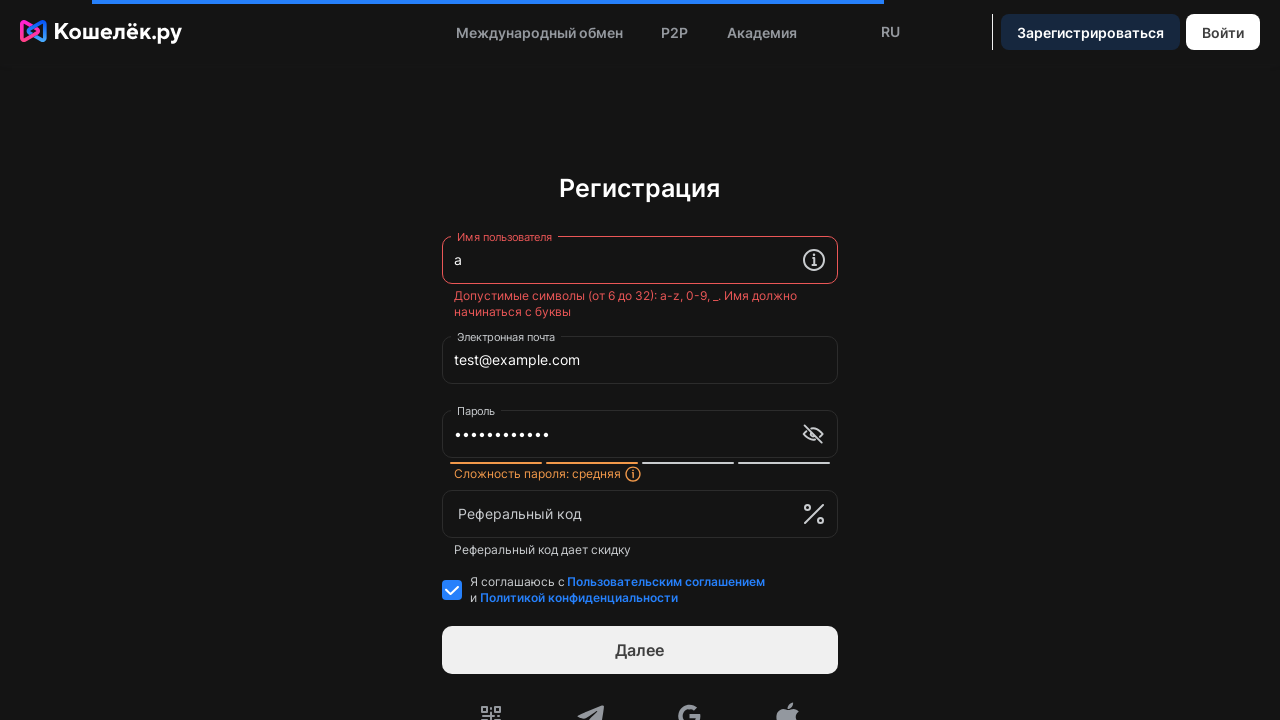

Waited 1000ms for validation response
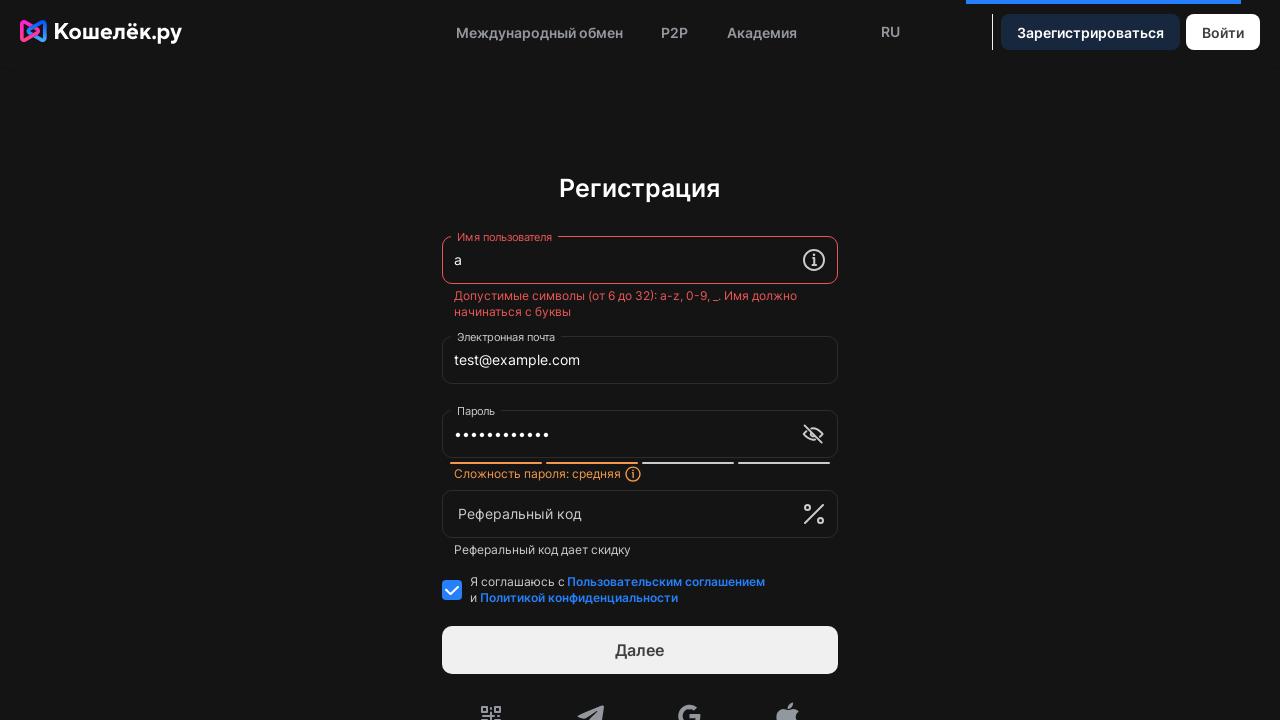

Username validation error message appeared: username must be 6-32 characters with allowed symbols and start with a letter
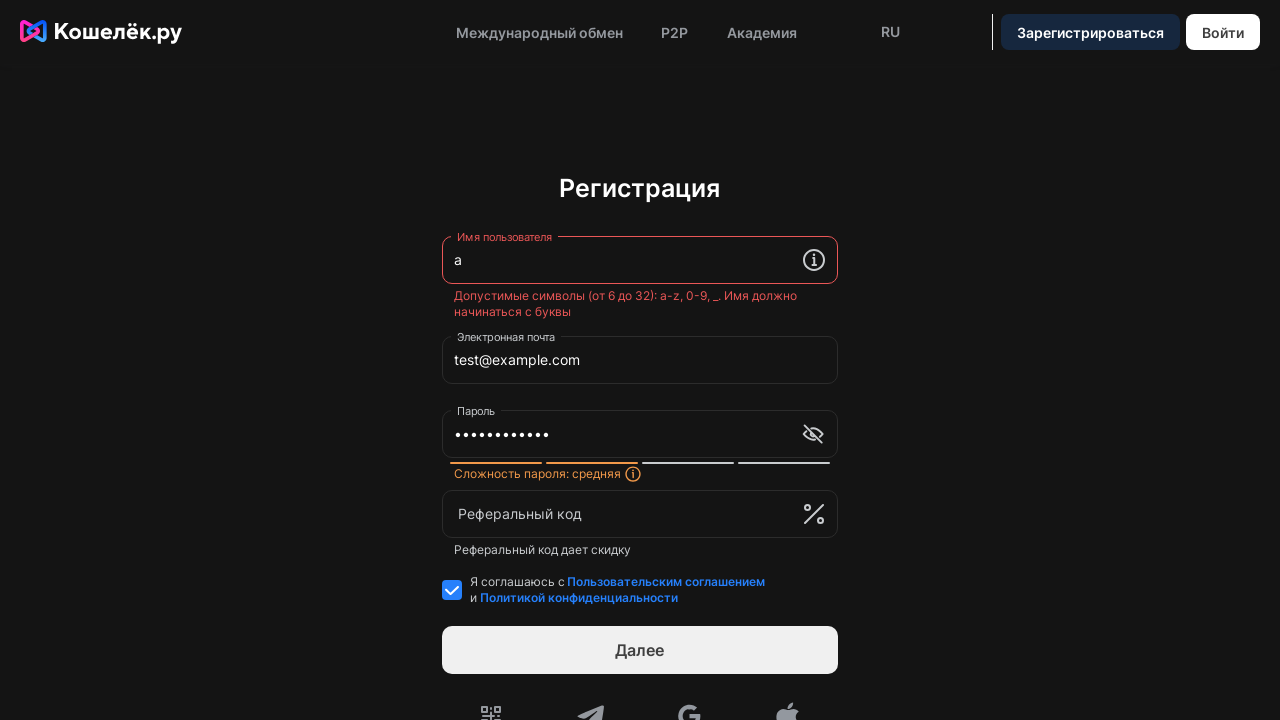

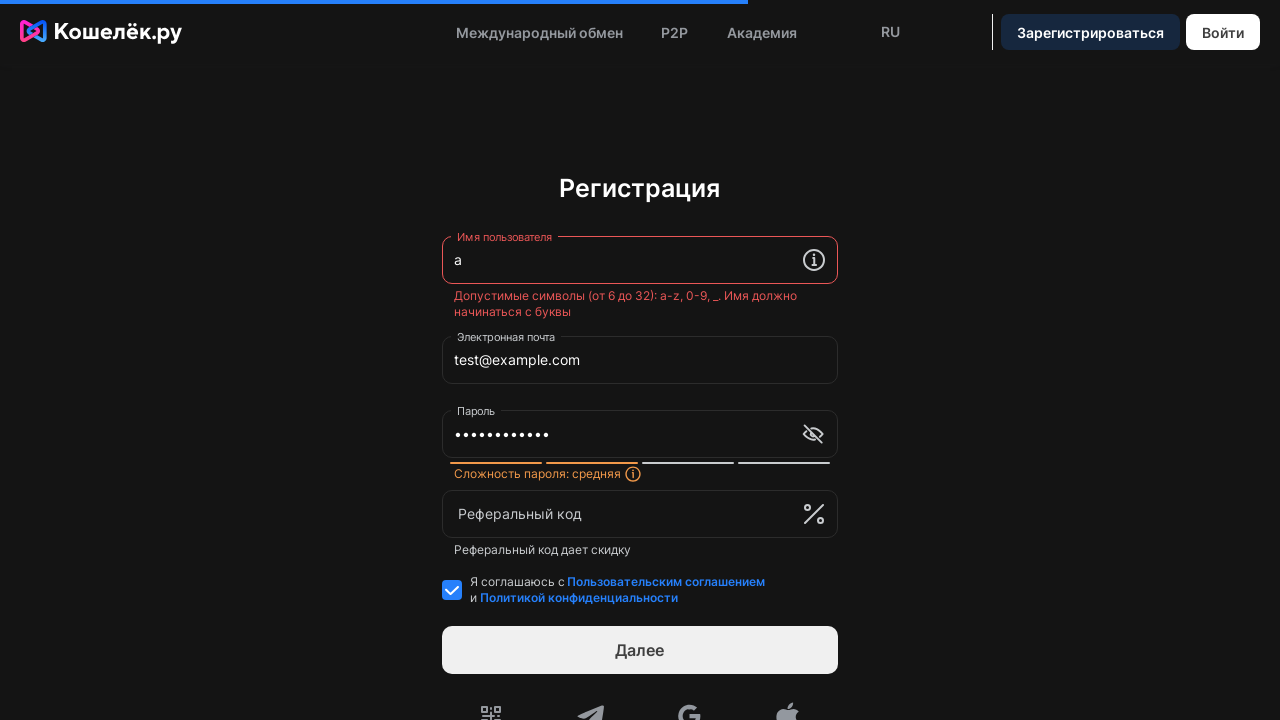